Tests scrolling to a specific element on the page by finding a link and scrolling it into view

Starting URL: https://the-internet.herokuapp.com/

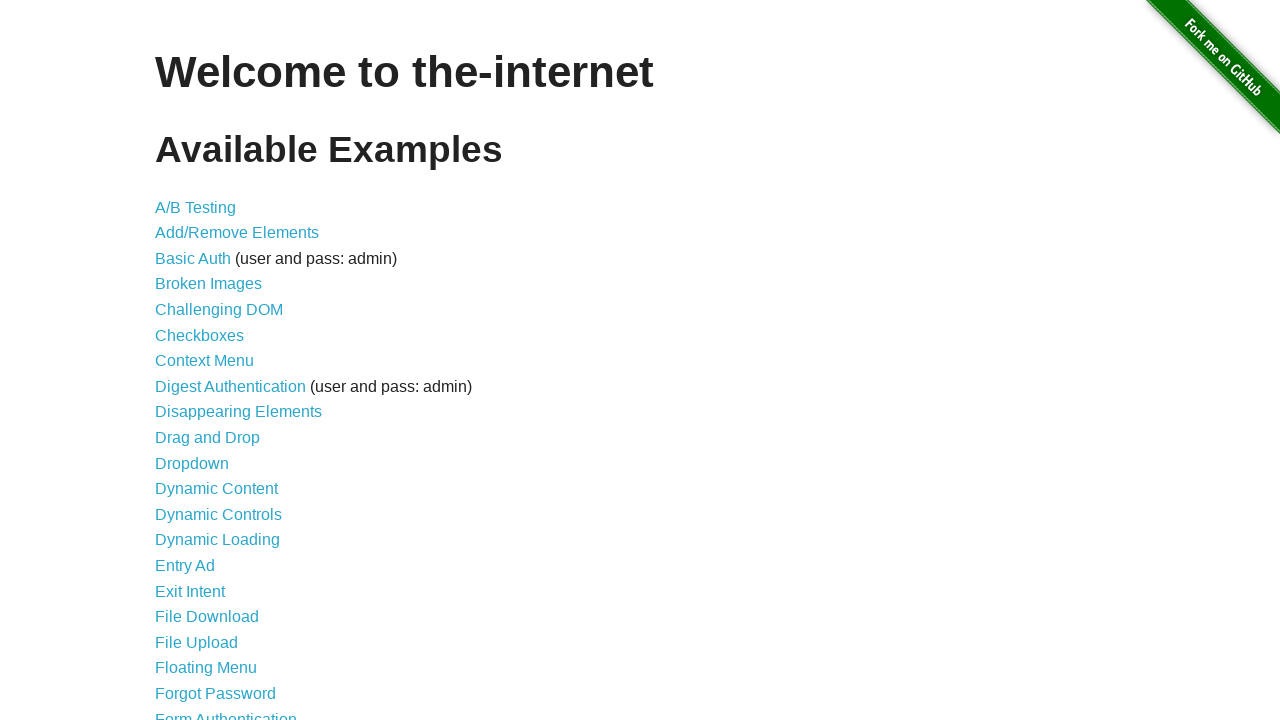

Located the JQuery UI Menus link element
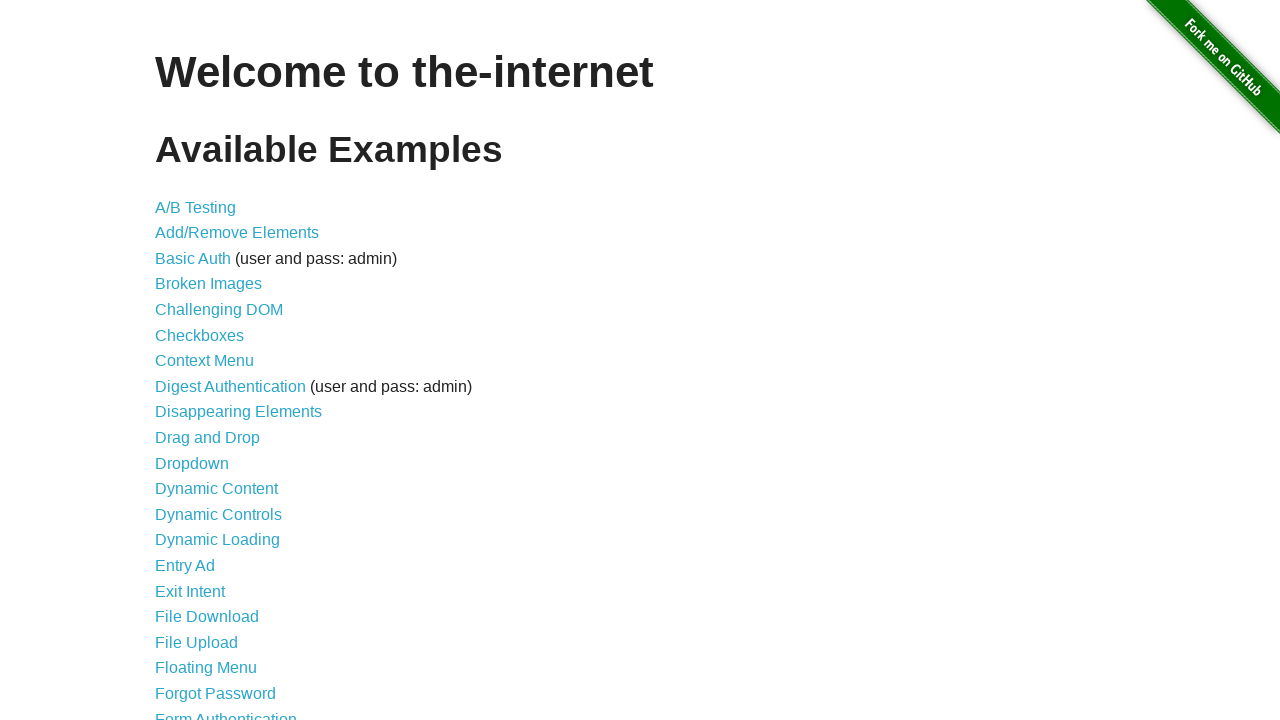

Scrolled the JQuery UI Menus link into view
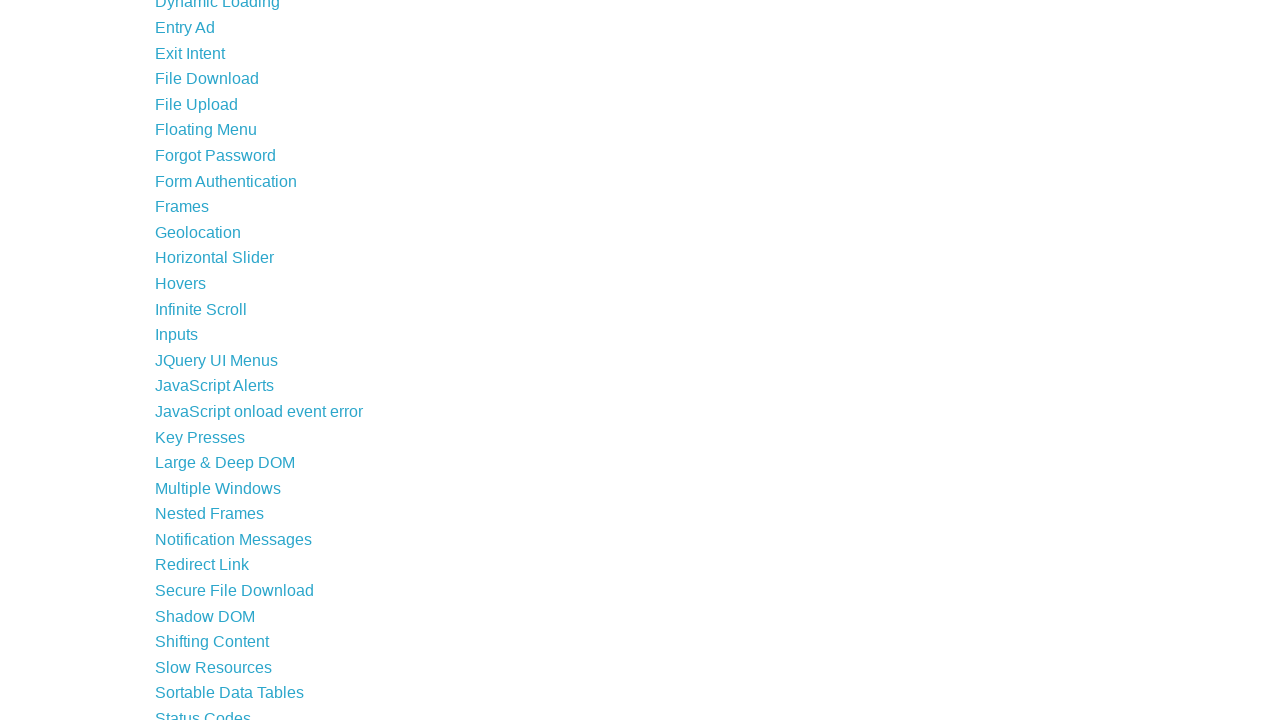

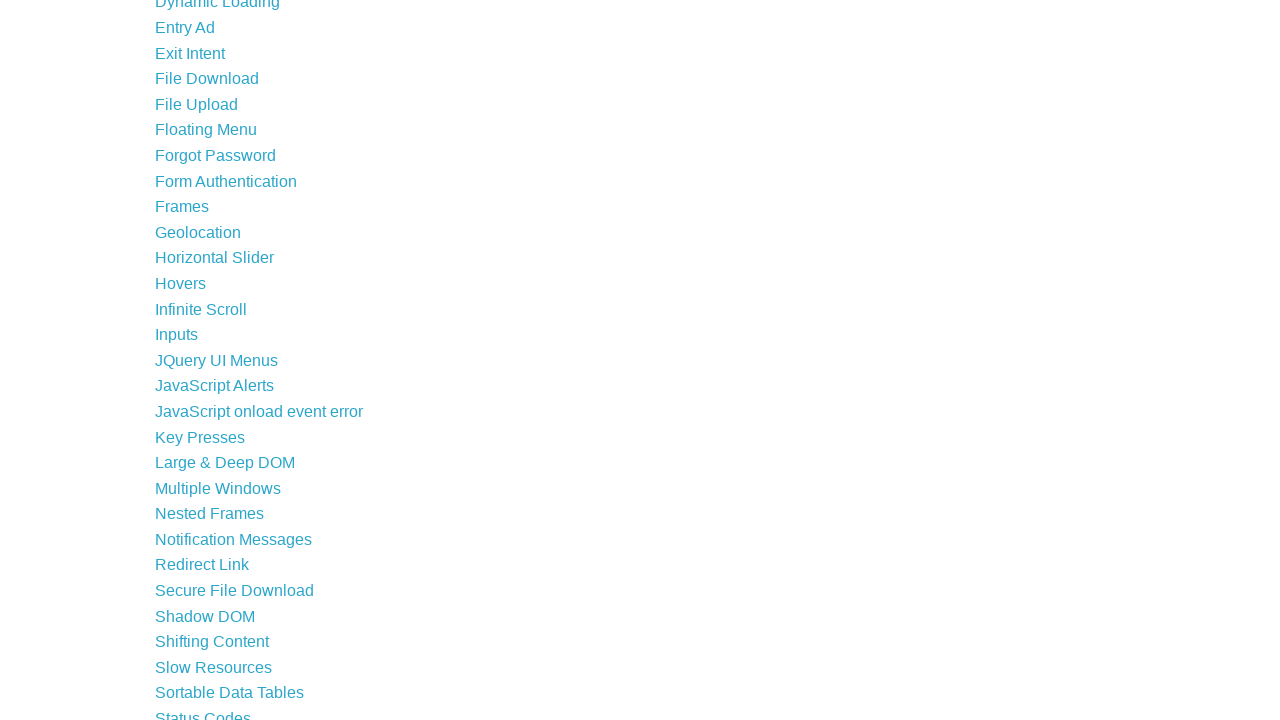